Tests that the Clear completed button is hidden when there are no completed items

Starting URL: https://demo.playwright.dev/todomvc

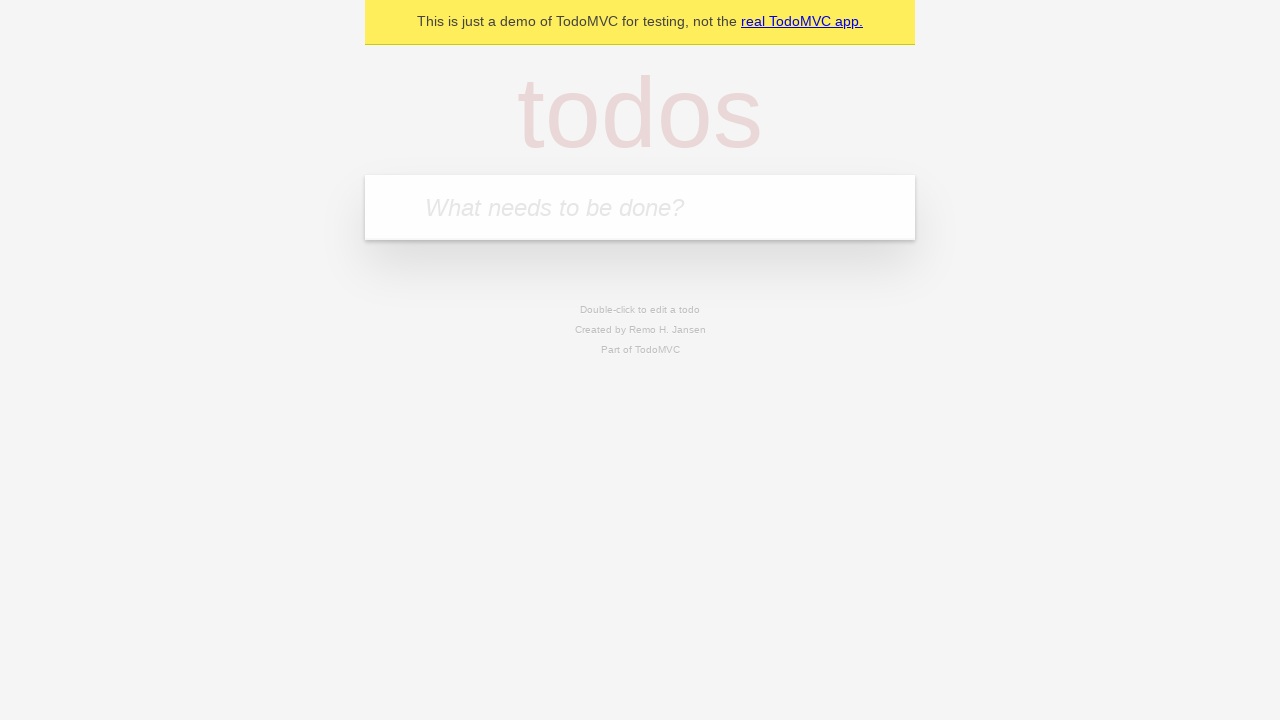

Filled todo input with 'buy some cheese' on internal:attr=[placeholder="What needs to be done?"i]
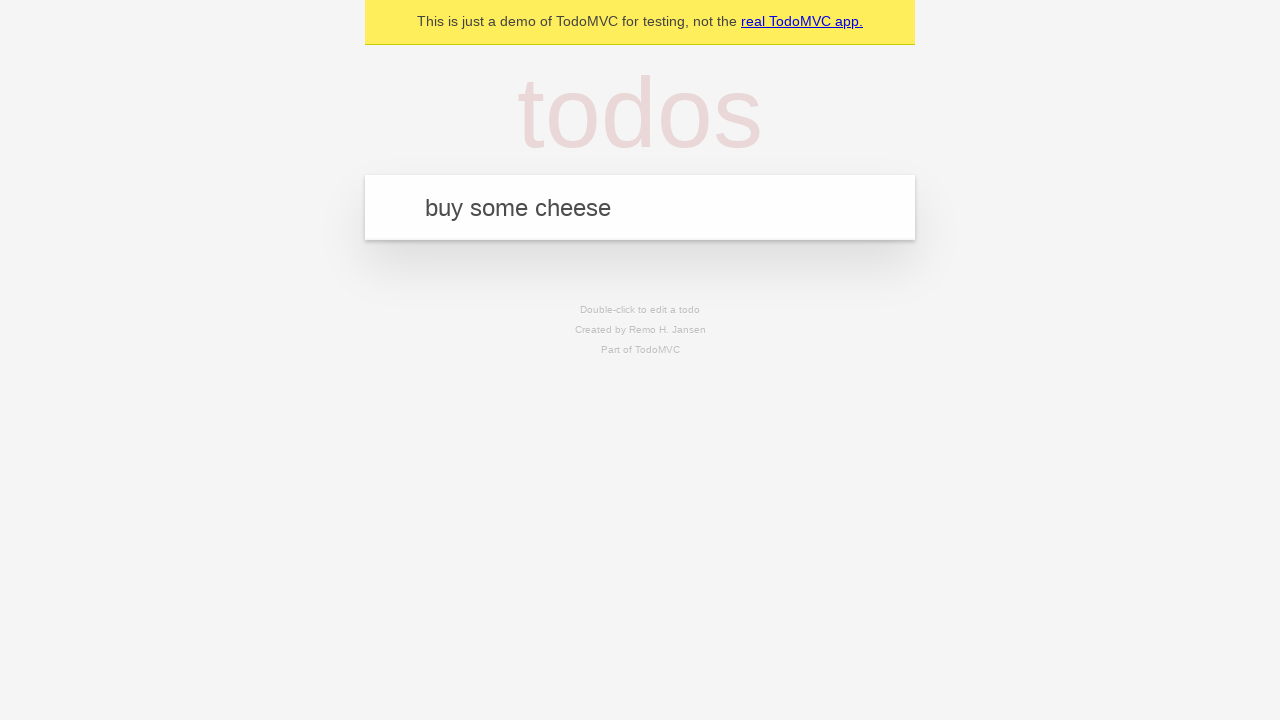

Pressed Enter to add 'buy some cheese' to todo list on internal:attr=[placeholder="What needs to be done?"i]
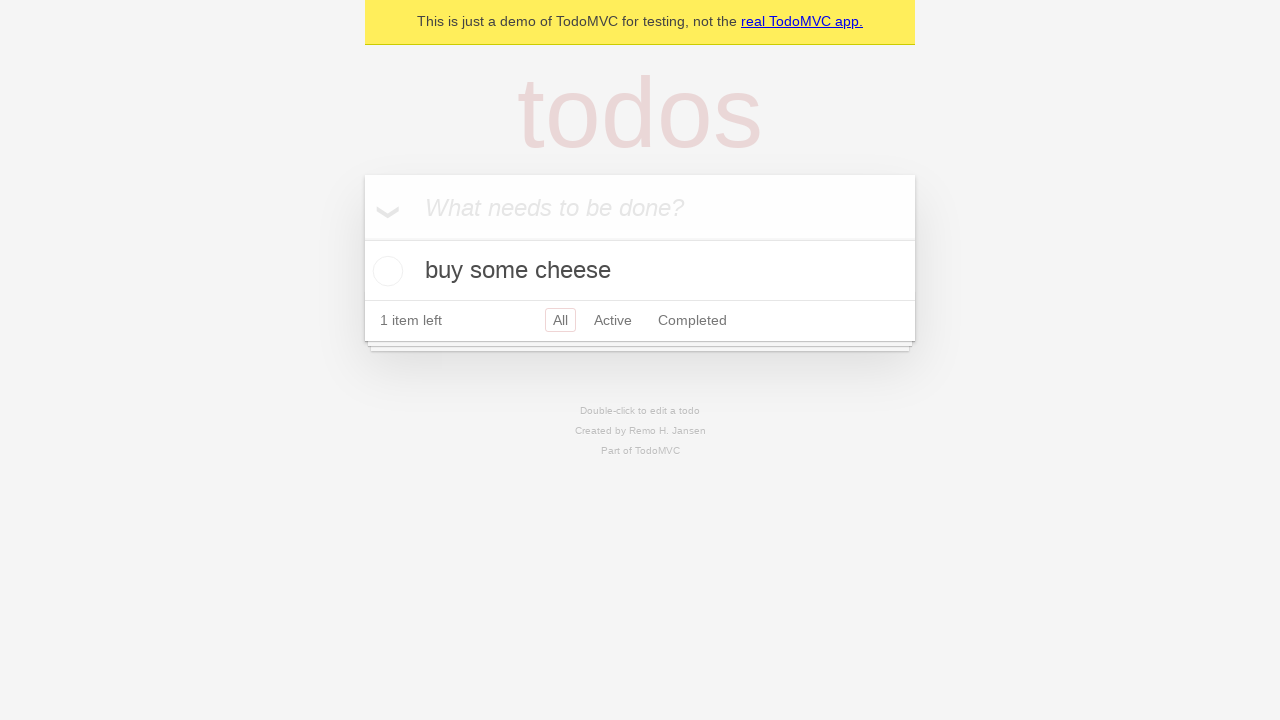

Filled todo input with 'feed the cat' on internal:attr=[placeholder="What needs to be done?"i]
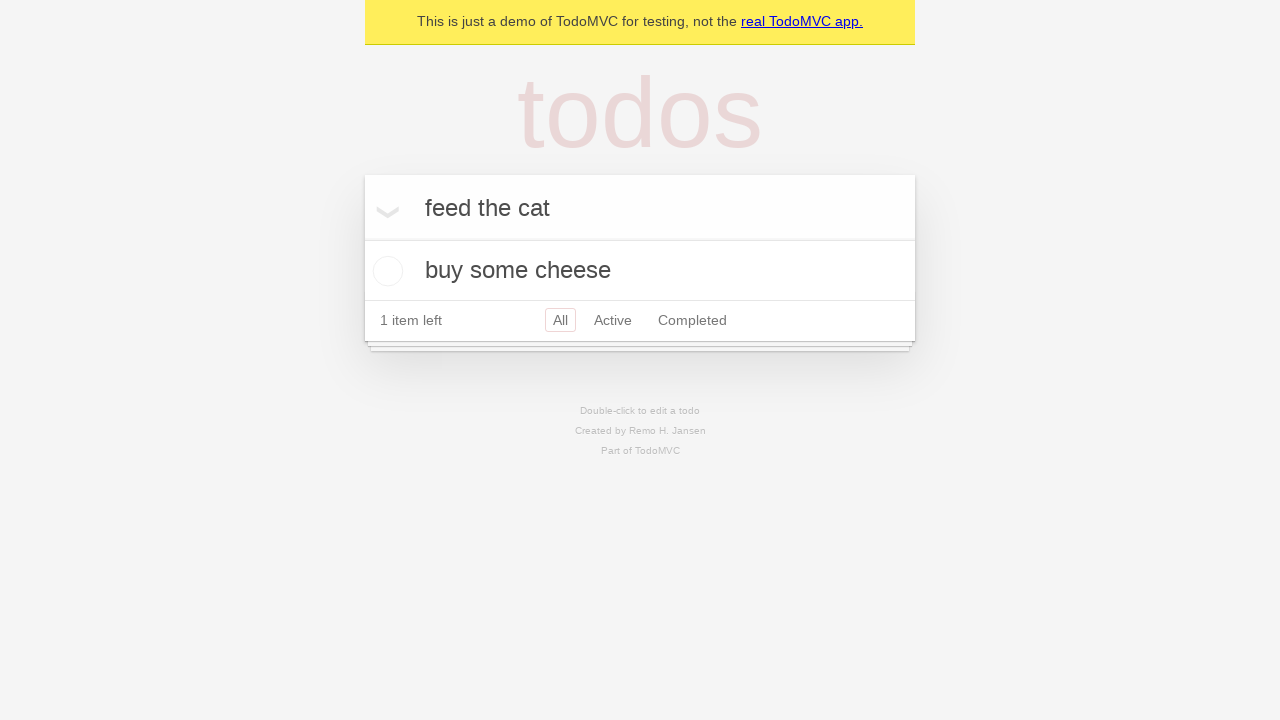

Pressed Enter to add 'feed the cat' to todo list on internal:attr=[placeholder="What needs to be done?"i]
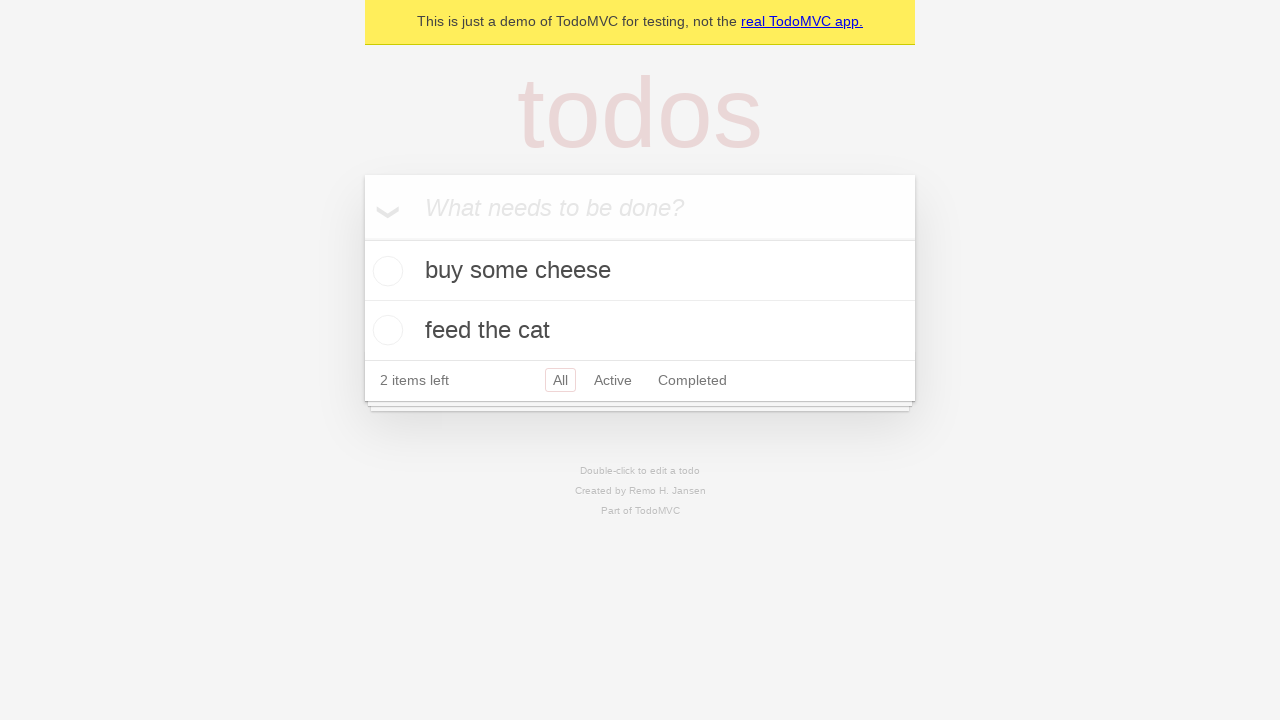

Filled todo input with 'book a doctors appointment' on internal:attr=[placeholder="What needs to be done?"i]
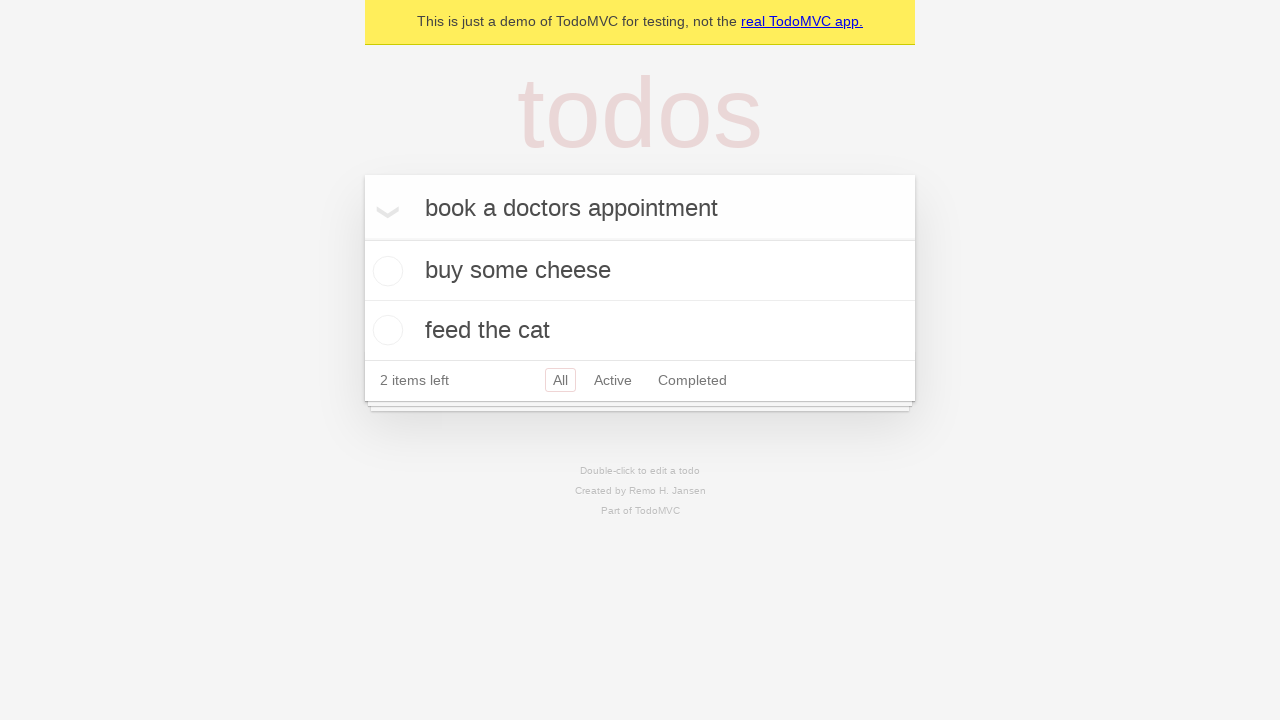

Pressed Enter to add 'book a doctors appointment' to todo list on internal:attr=[placeholder="What needs to be done?"i]
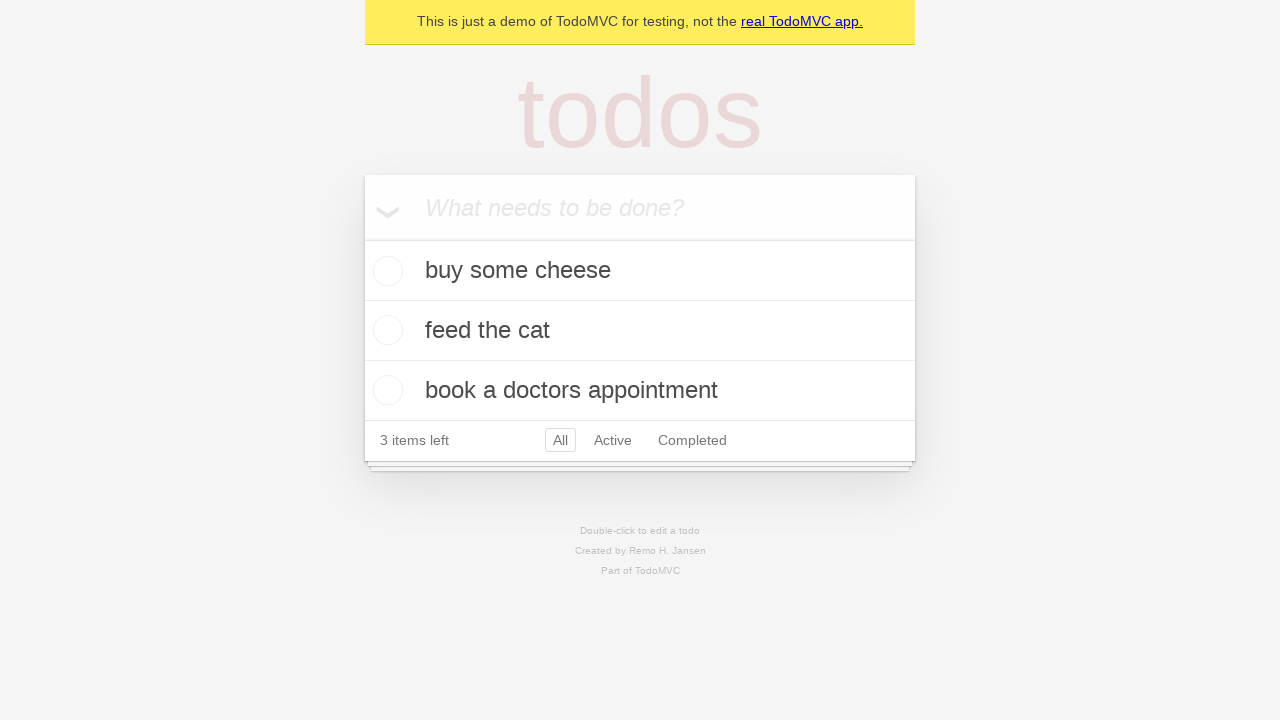

All 3 todo items loaded in the list
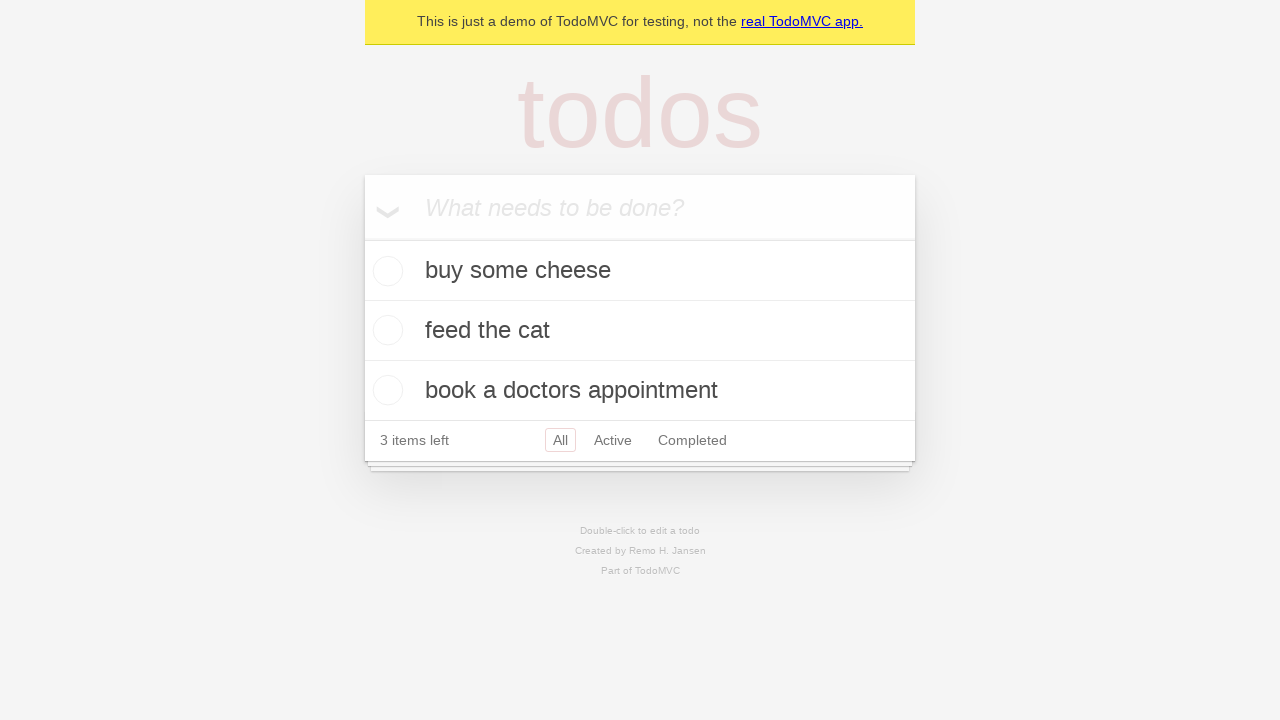

Checked the first todo item to mark it as completed at (385, 271) on .todo-list li .toggle >> nth=0
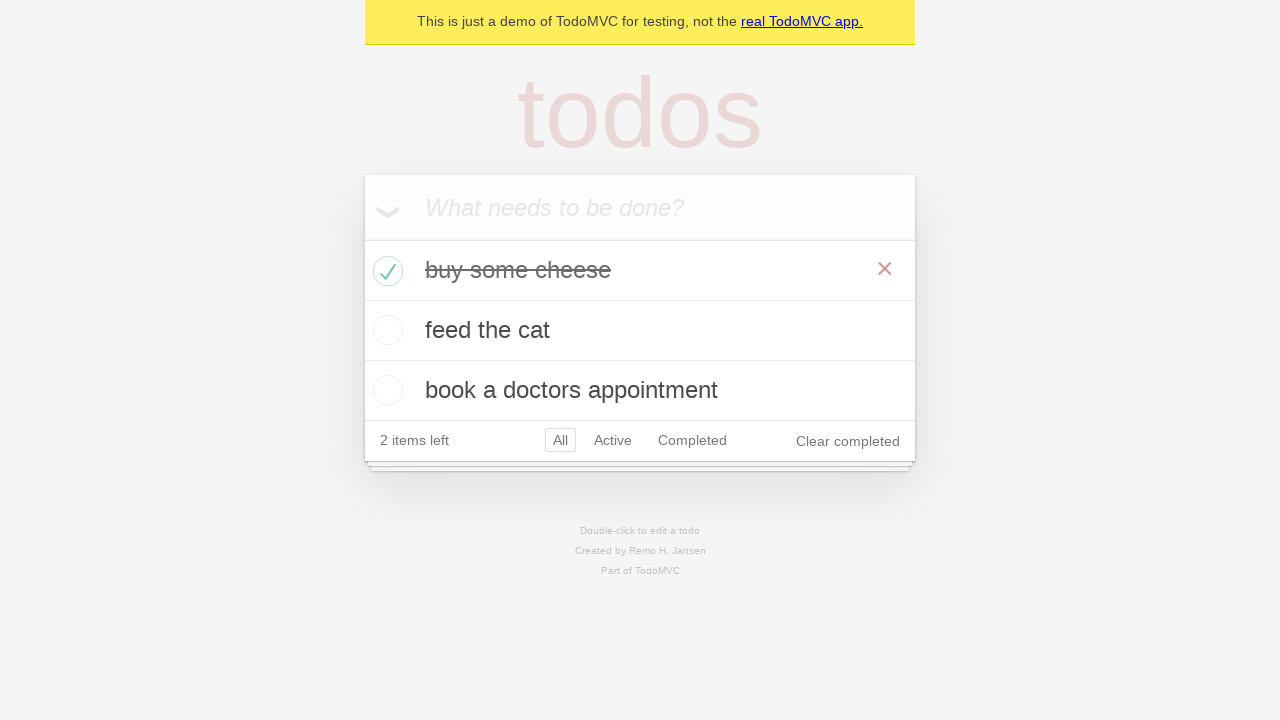

Clicked 'Clear completed' button to remove completed items at (848, 441) on internal:role=button[name="Clear completed"i]
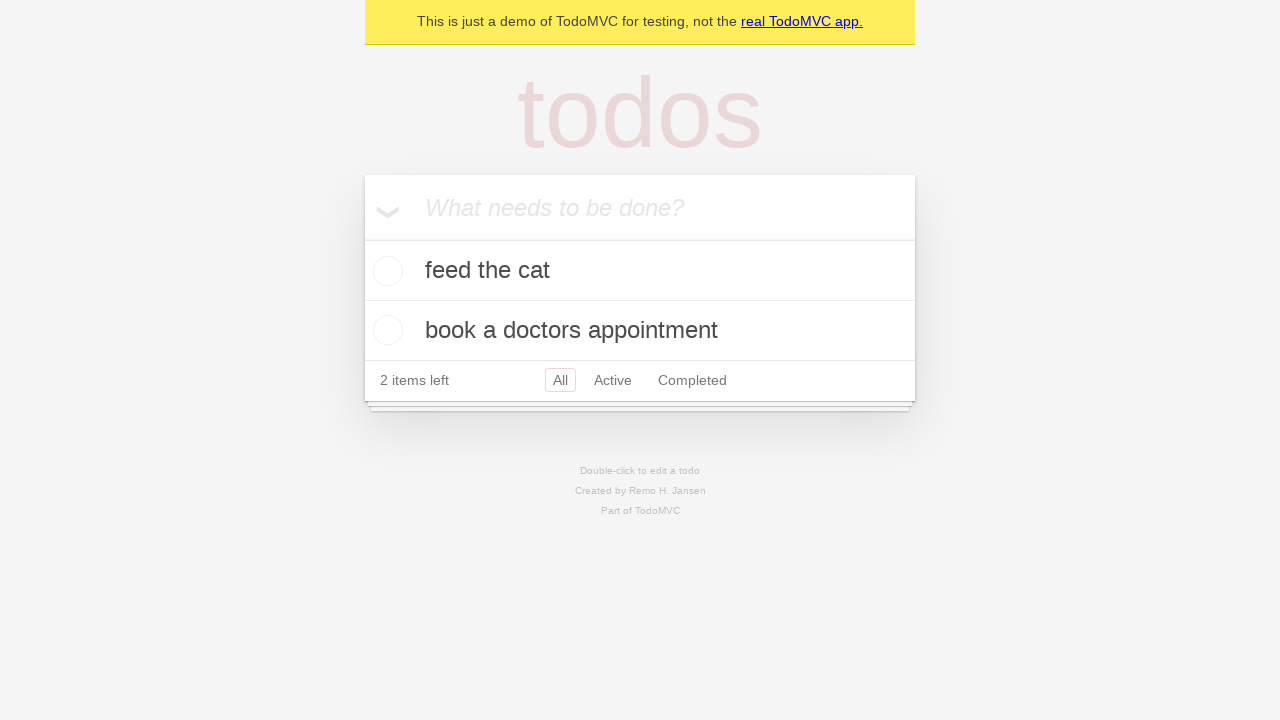

'Clear completed' button is now hidden (no completed items remain)
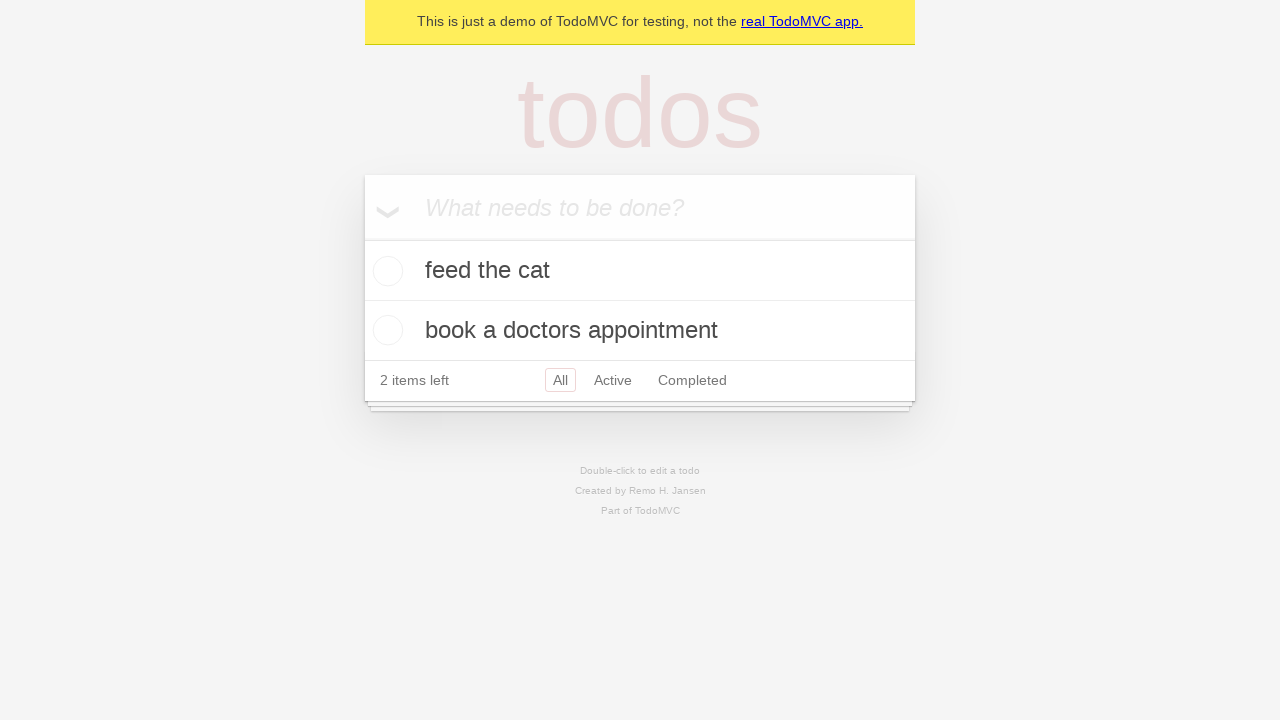

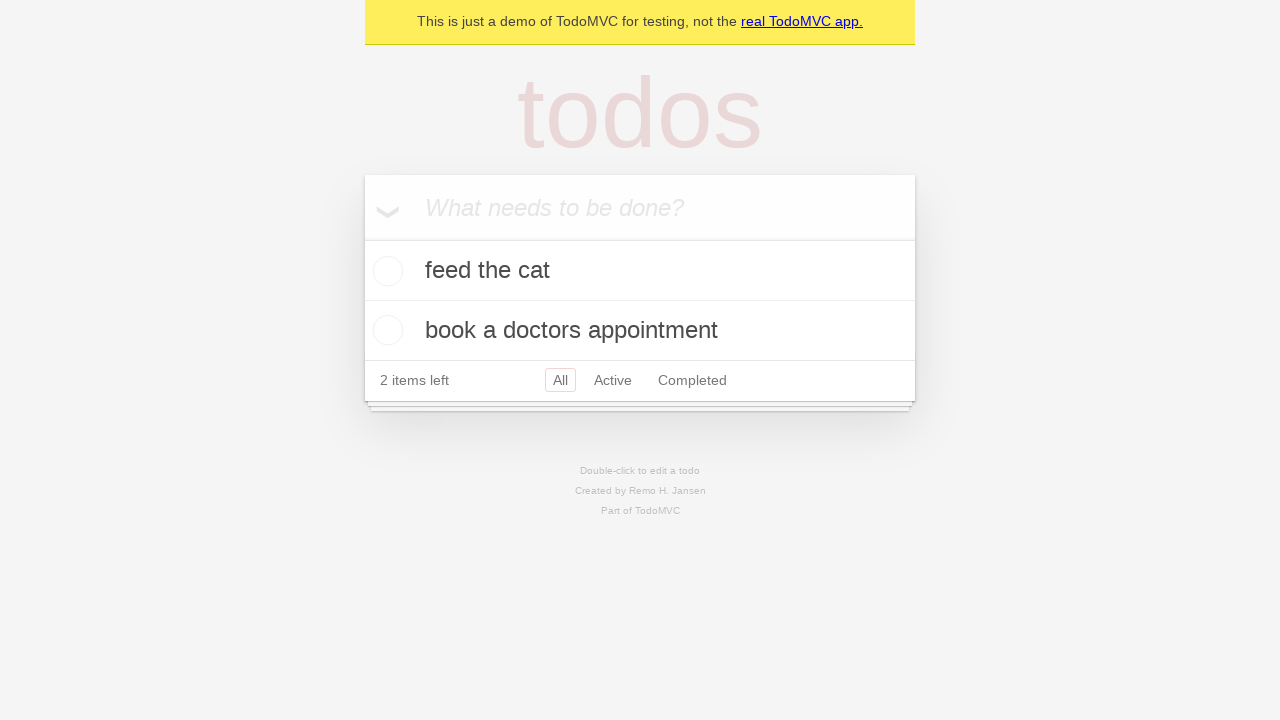